Tests a math form by reading an input value, calculating a mathematical result (log of absolute value of 12*sin(x)), filling in the answer, checking a checkbox, selecting a radio button, and submitting the form.

Starting URL: https://suninjuly.github.io/math.html

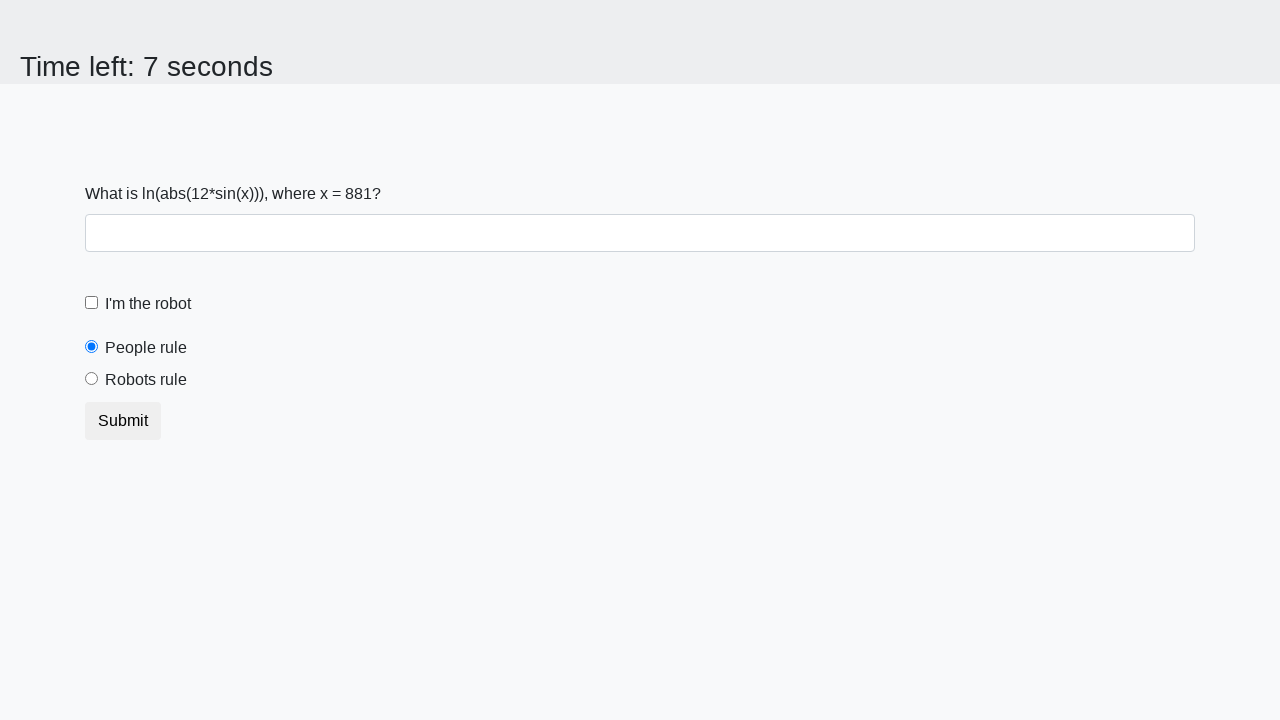

Read input value from #input_value element
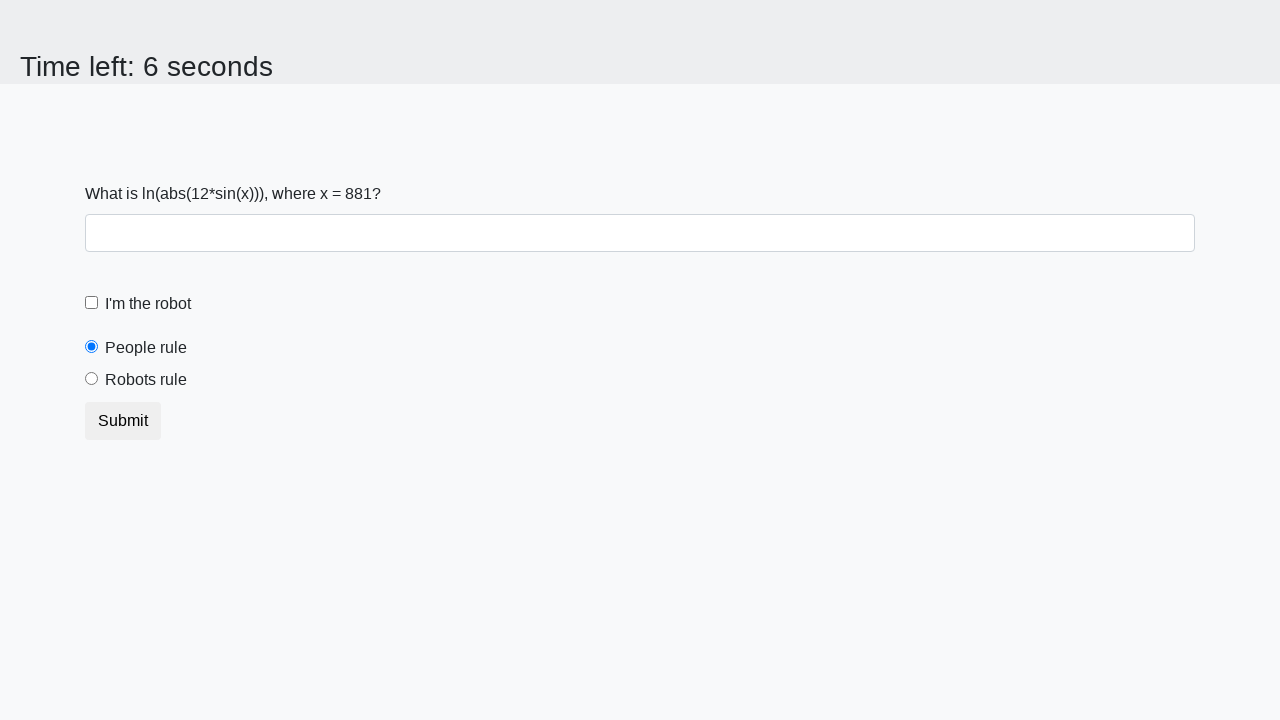

Calculated mathematical result: log(|12*sin(881)|) = 2.4612324488922317
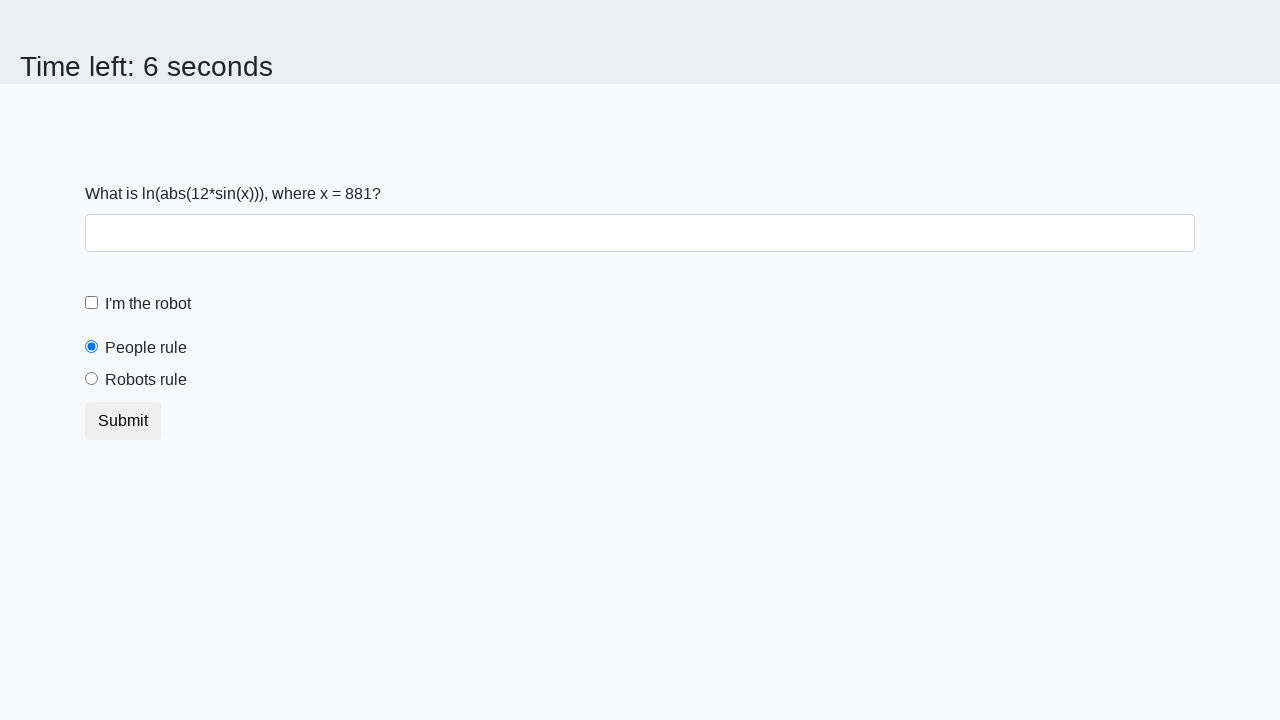

Filled answer field with calculated value: 2.4612324488922317 on #answer
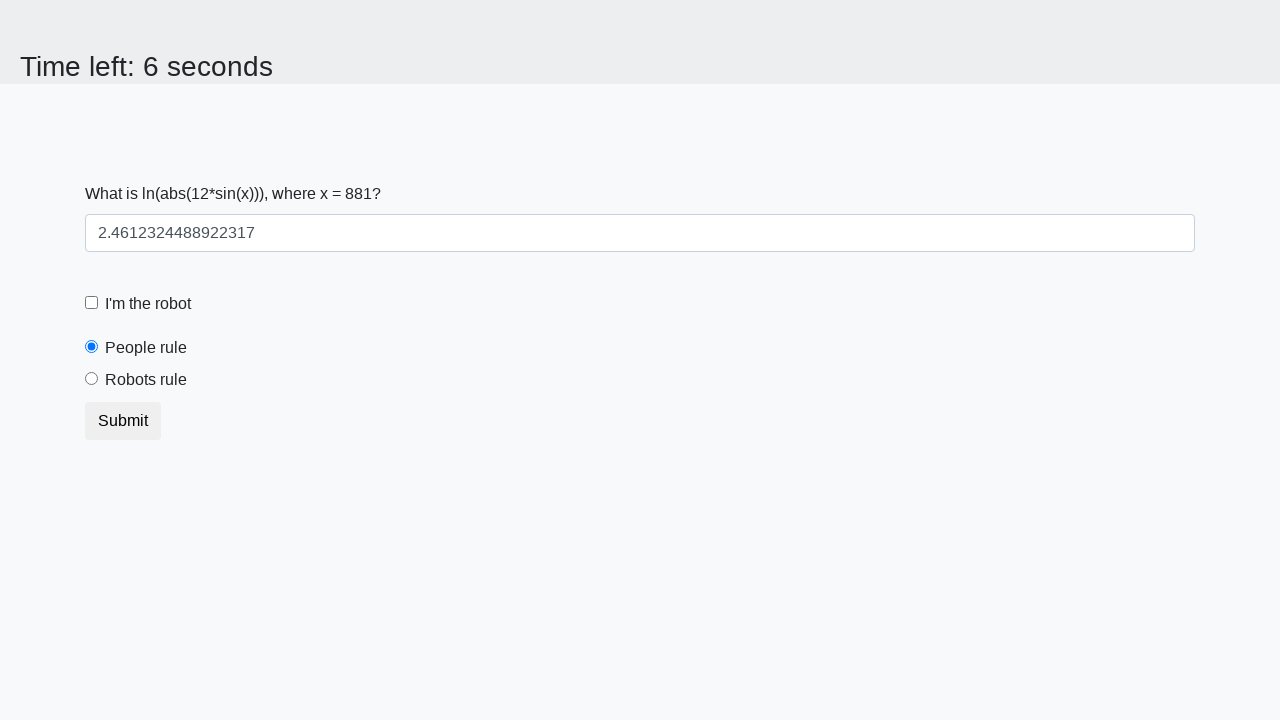

Checked the robot checkbox at (92, 303) on #robotCheckbox
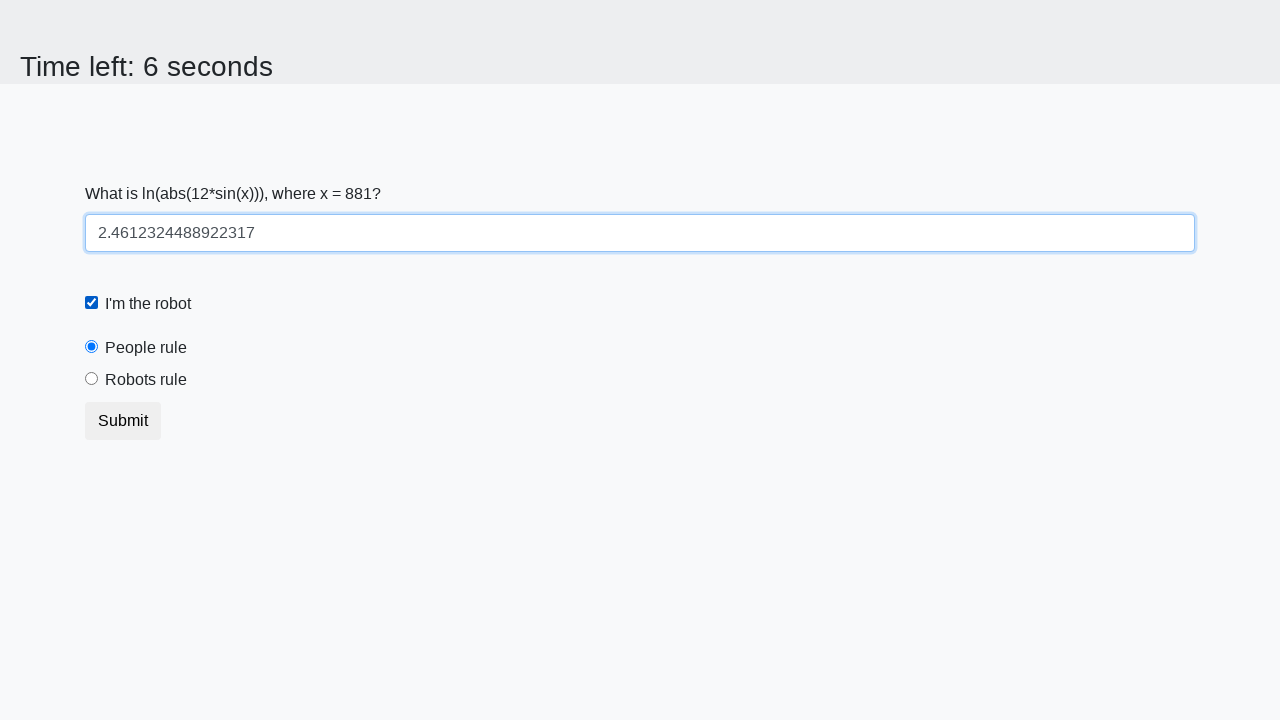

Selected the robots rule radio button at (92, 379) on #robotsRule
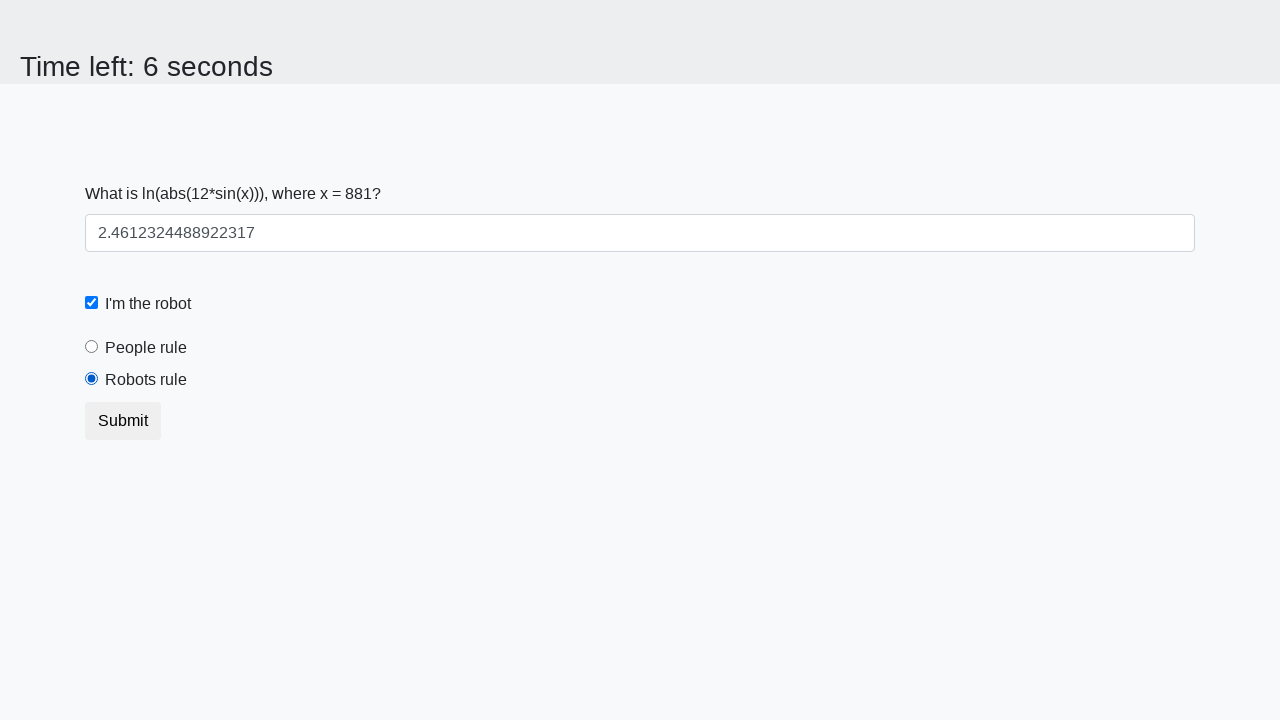

Clicked the submit button to submit form at (123, 421) on button.btn
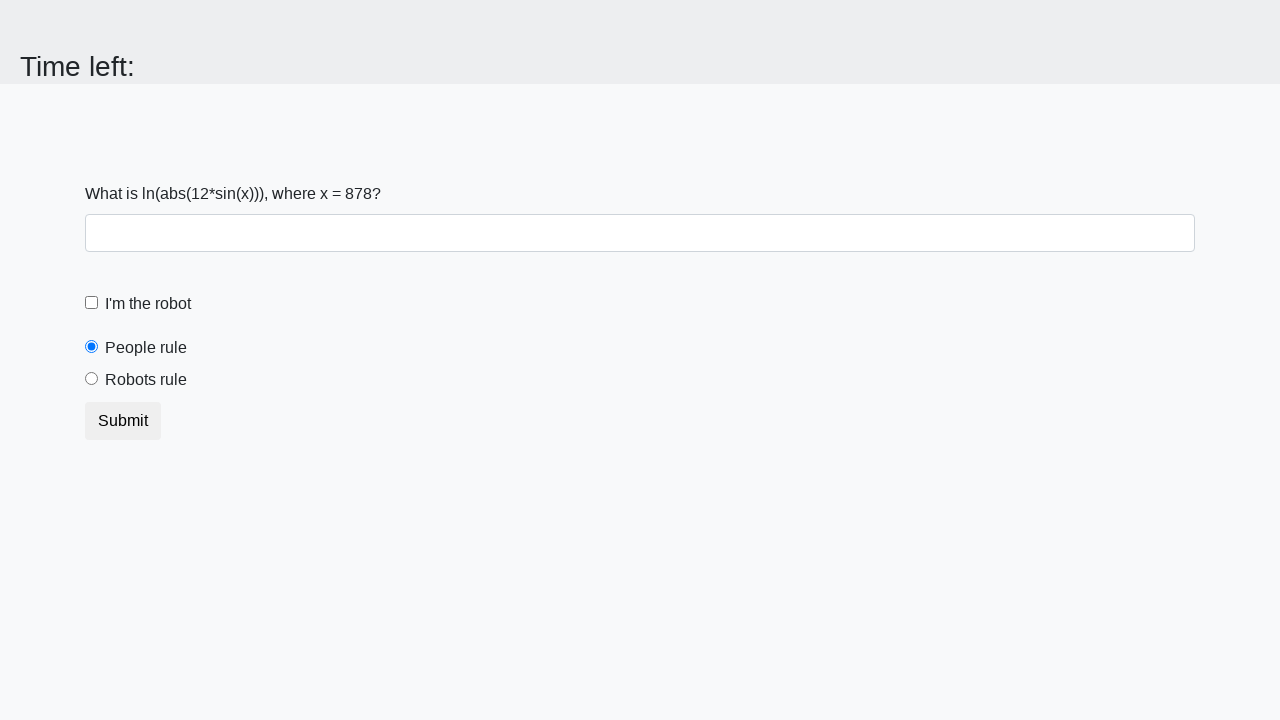

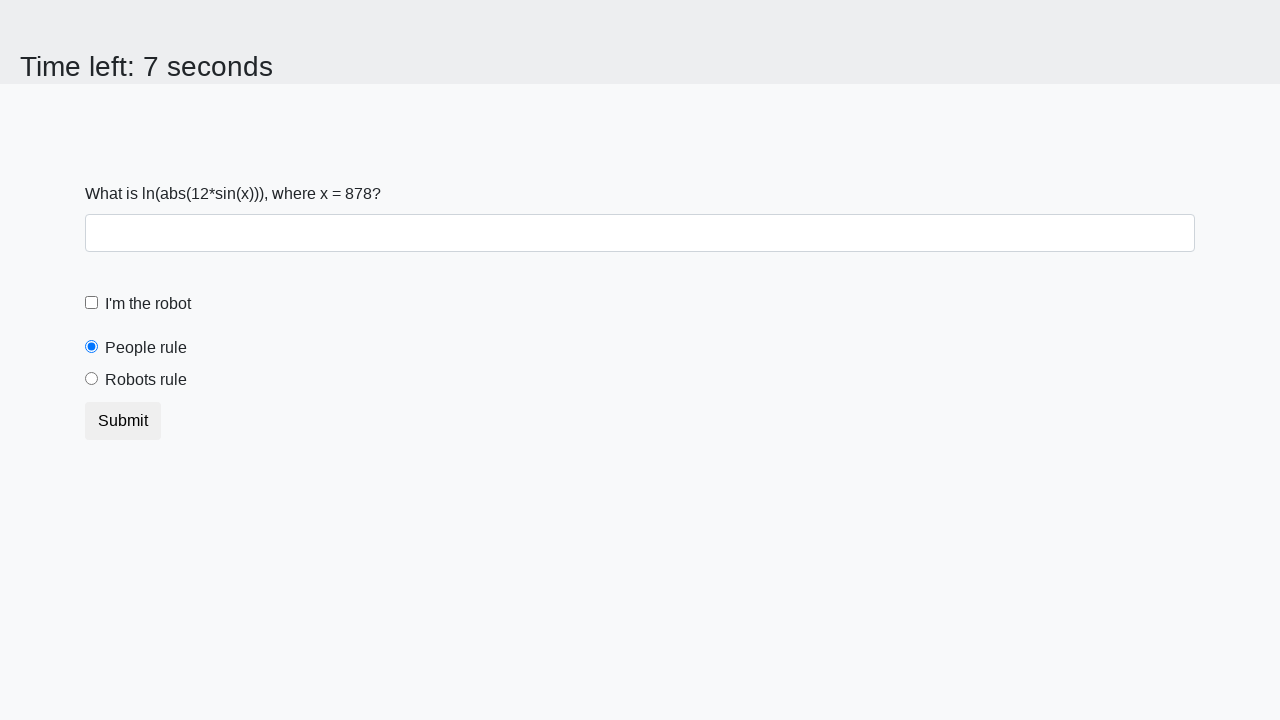